Tests implicit wait functionality by navigating to a wait demo page and clicking a primary button element

Starting URL: https://hatem-hatamleh.github.io/Selenium-html/wait.html

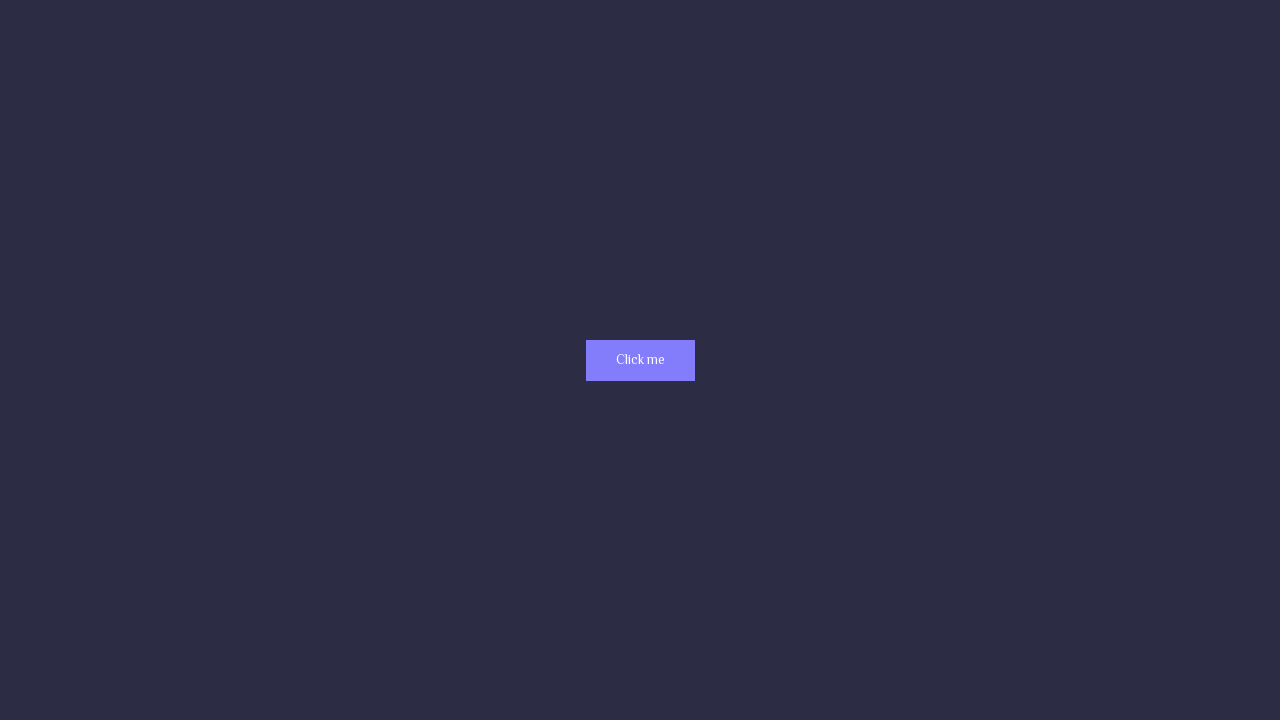

Navigated to wait demo page
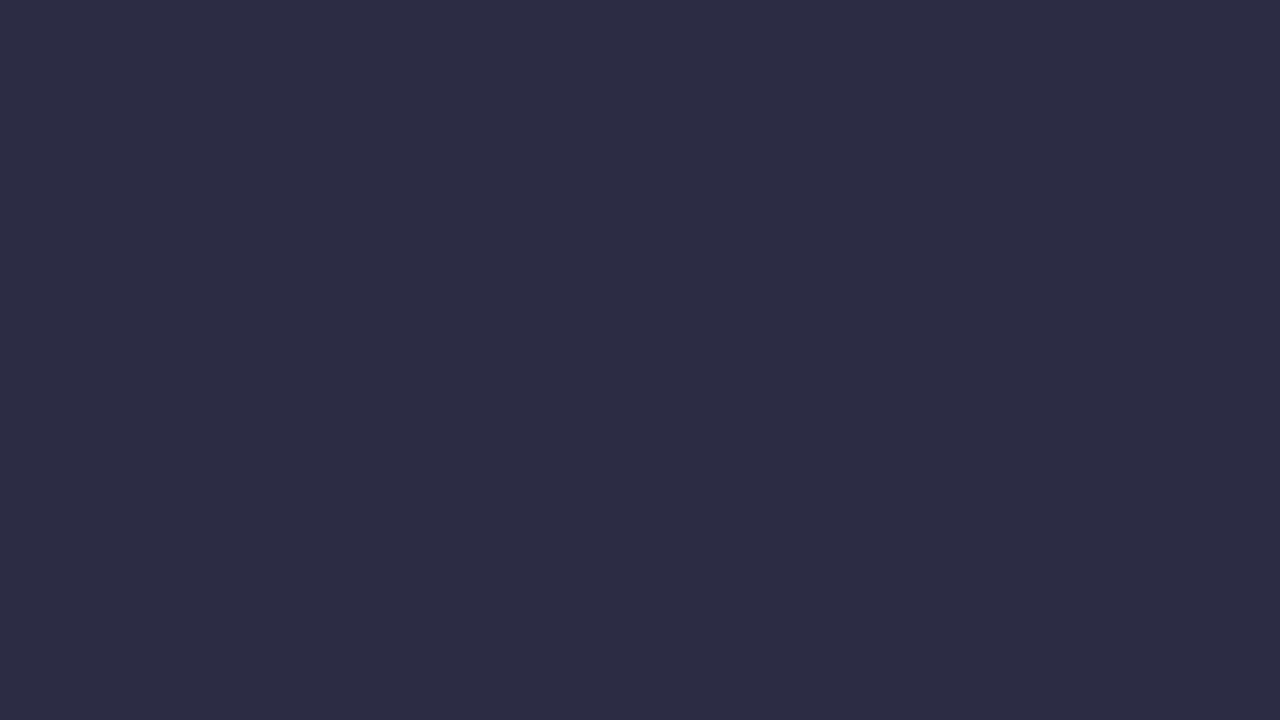

Clicked primary button element at (640, 360) on .primary
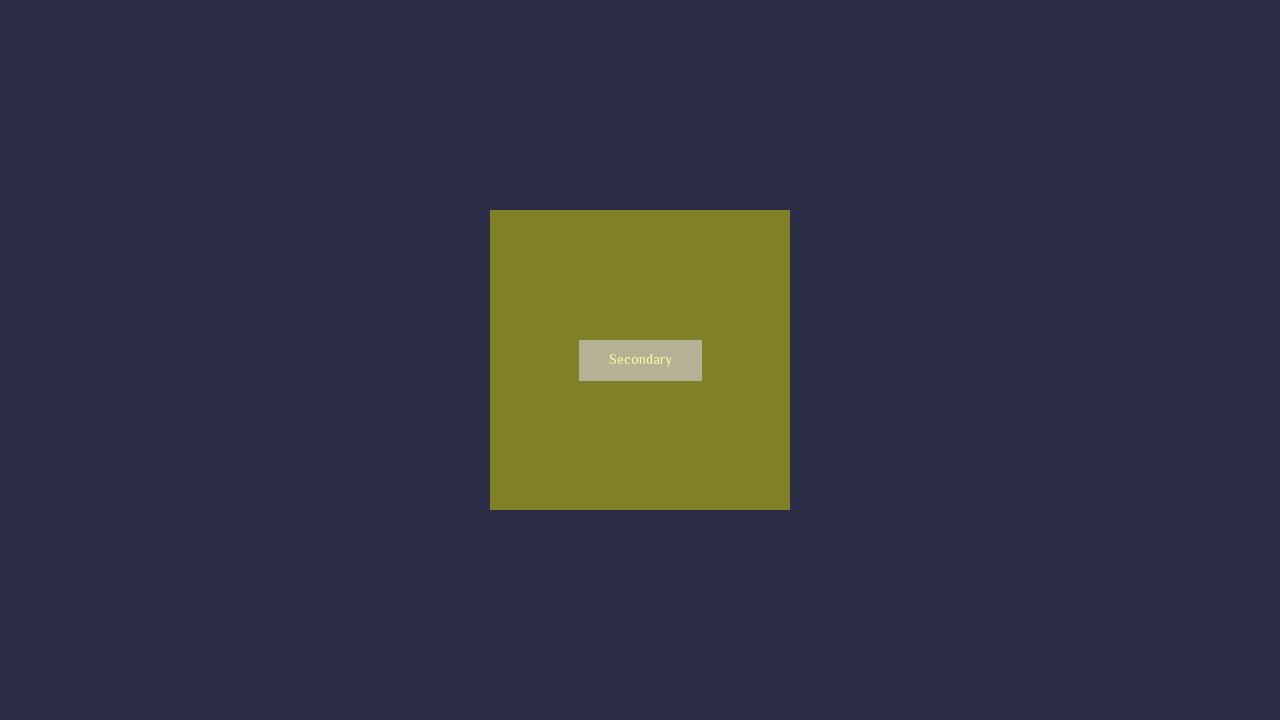

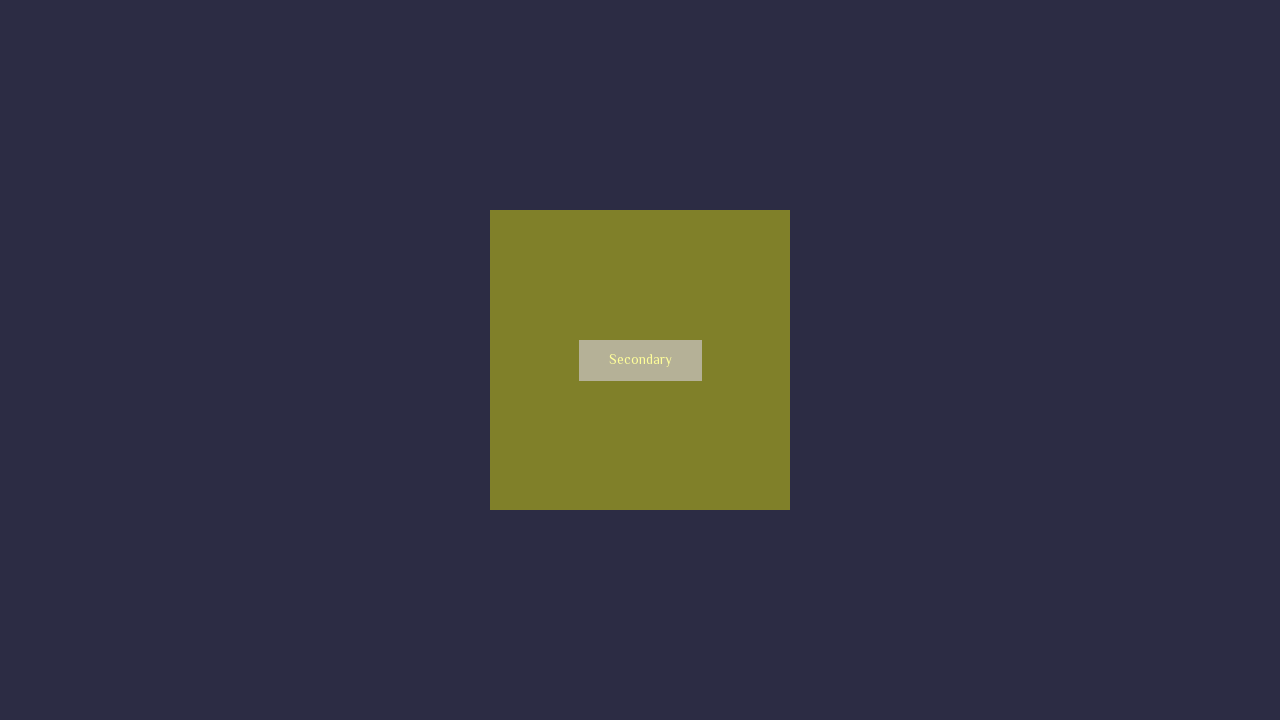